Tests the search functionality of a Chinese calligraphy dictionary website by entering a character search term, selecting a calligraphy style from a dropdown, and submitting the search form to view results.

Starting URL: https://www.shufazidian.com/s.php

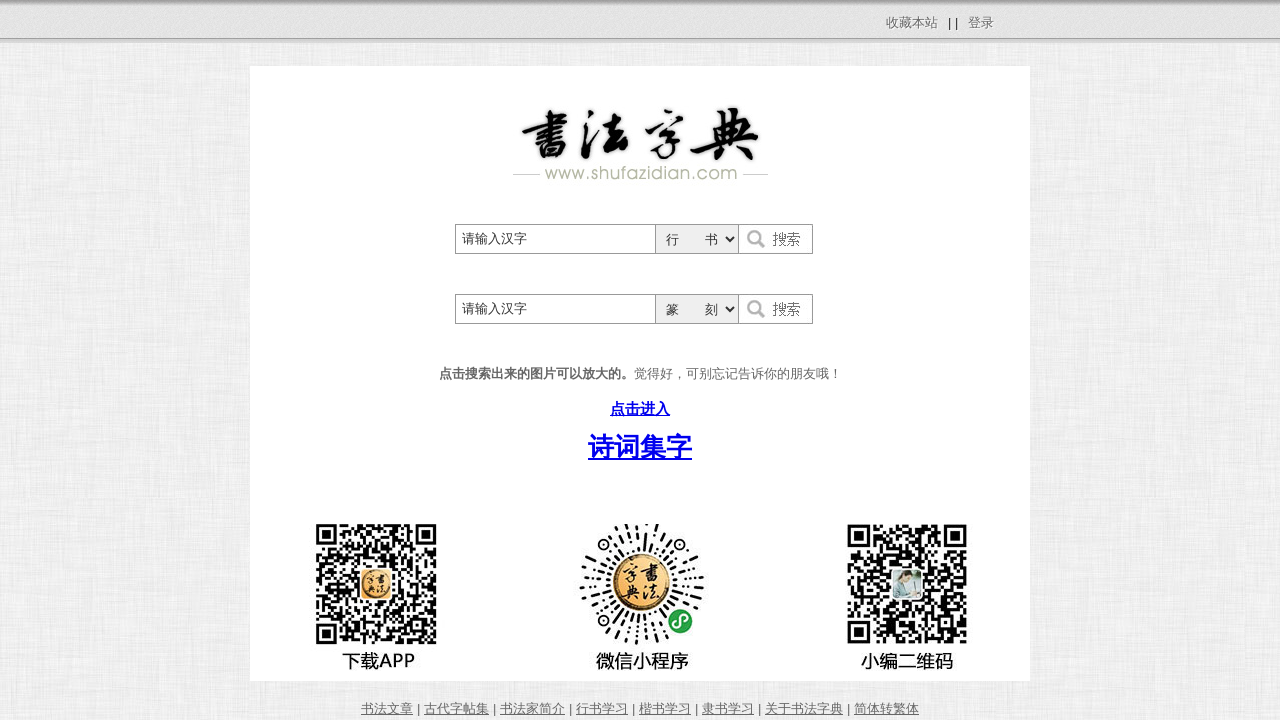

Filled search field with Chinese character '書' on #wd
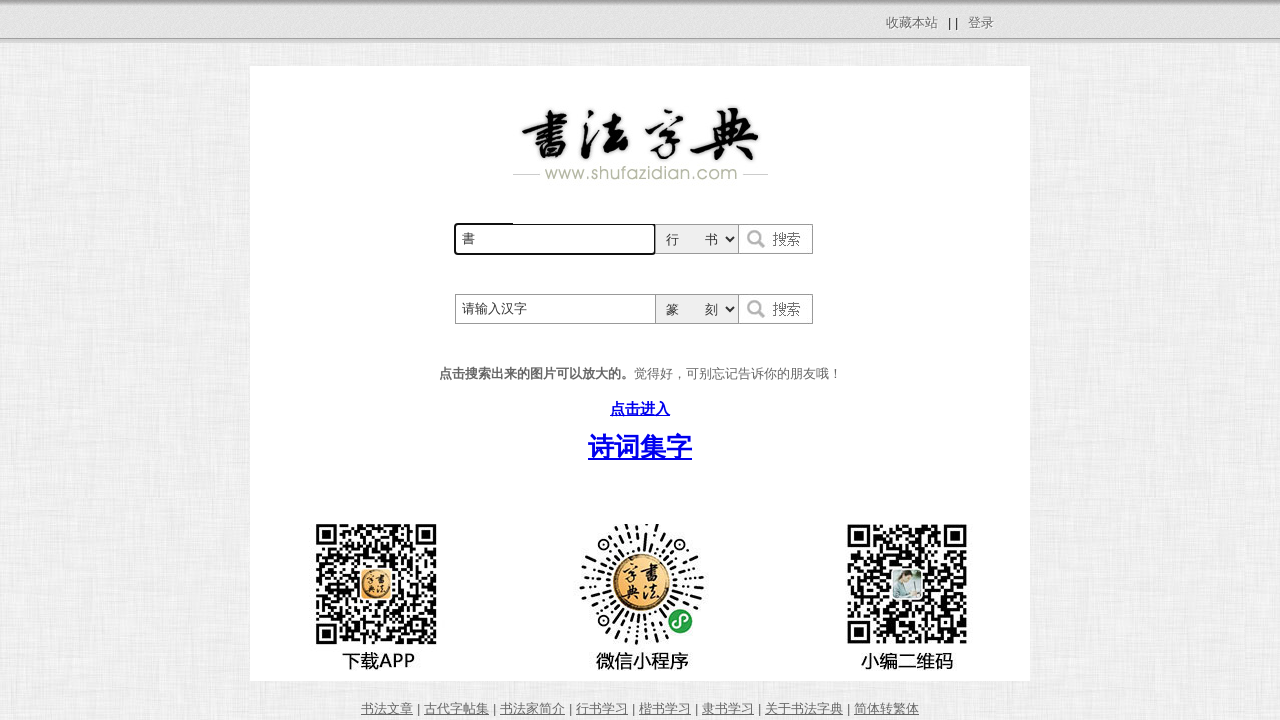

Selected calligraphy style '楷書' (Regular Script) from dropdown on #sort
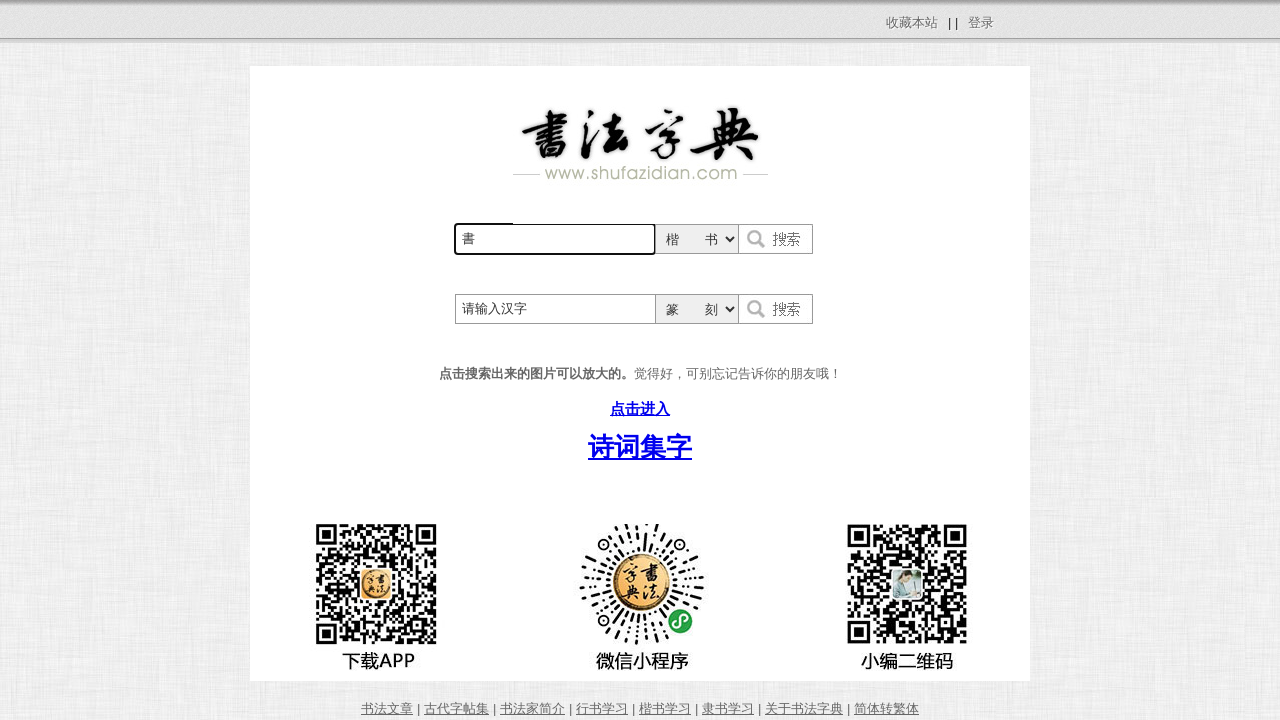

Clicked submit button to search for calligraphy results at (776, 239) on form[name='form1'] button[type='submit']
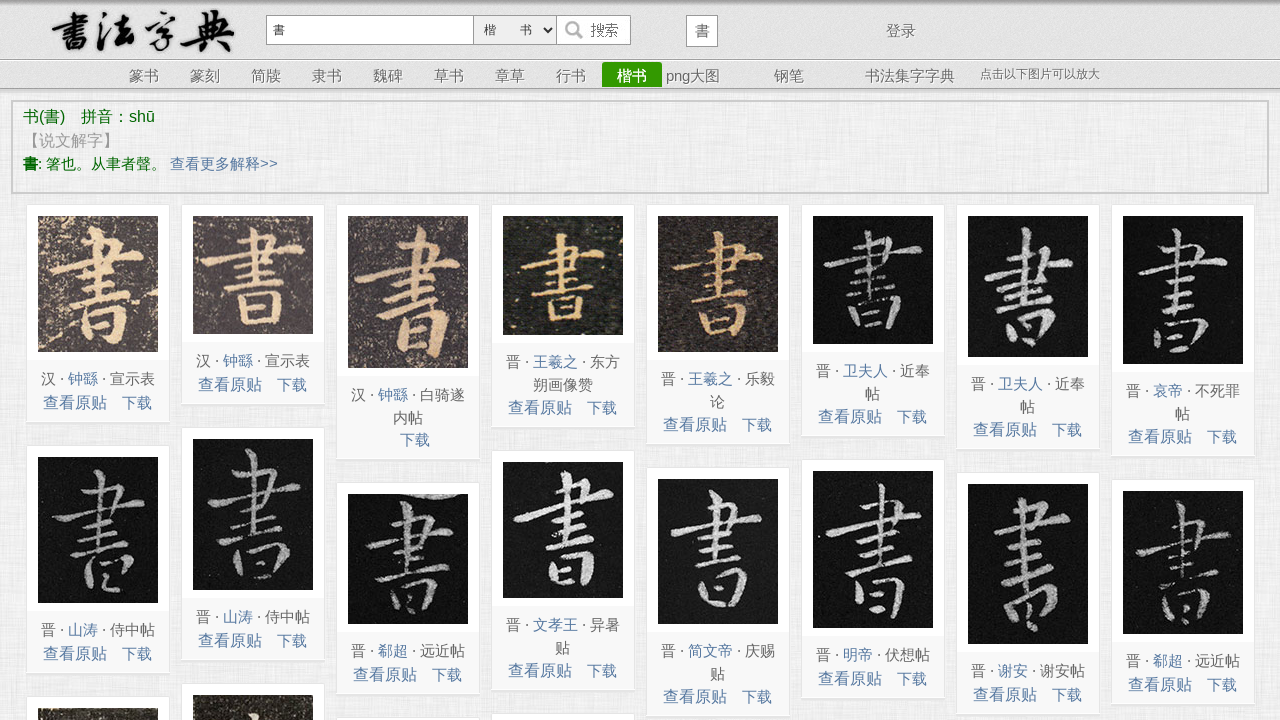

Search results page loaded successfully
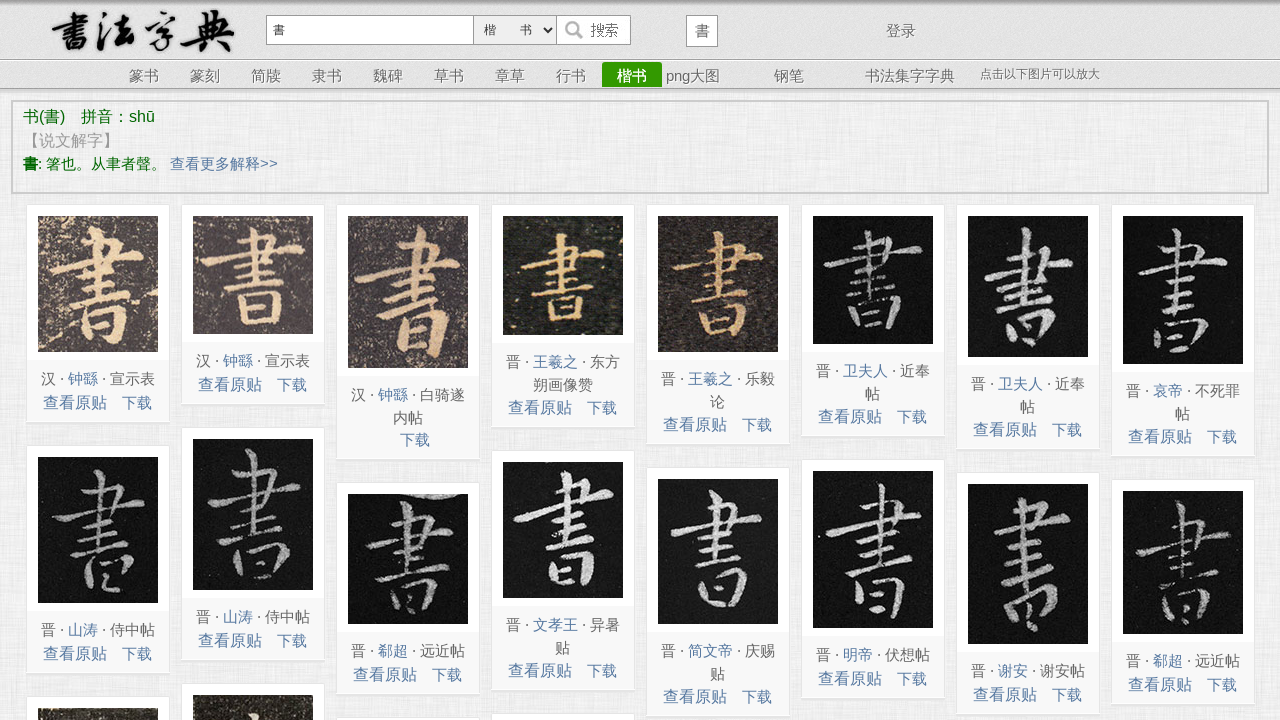

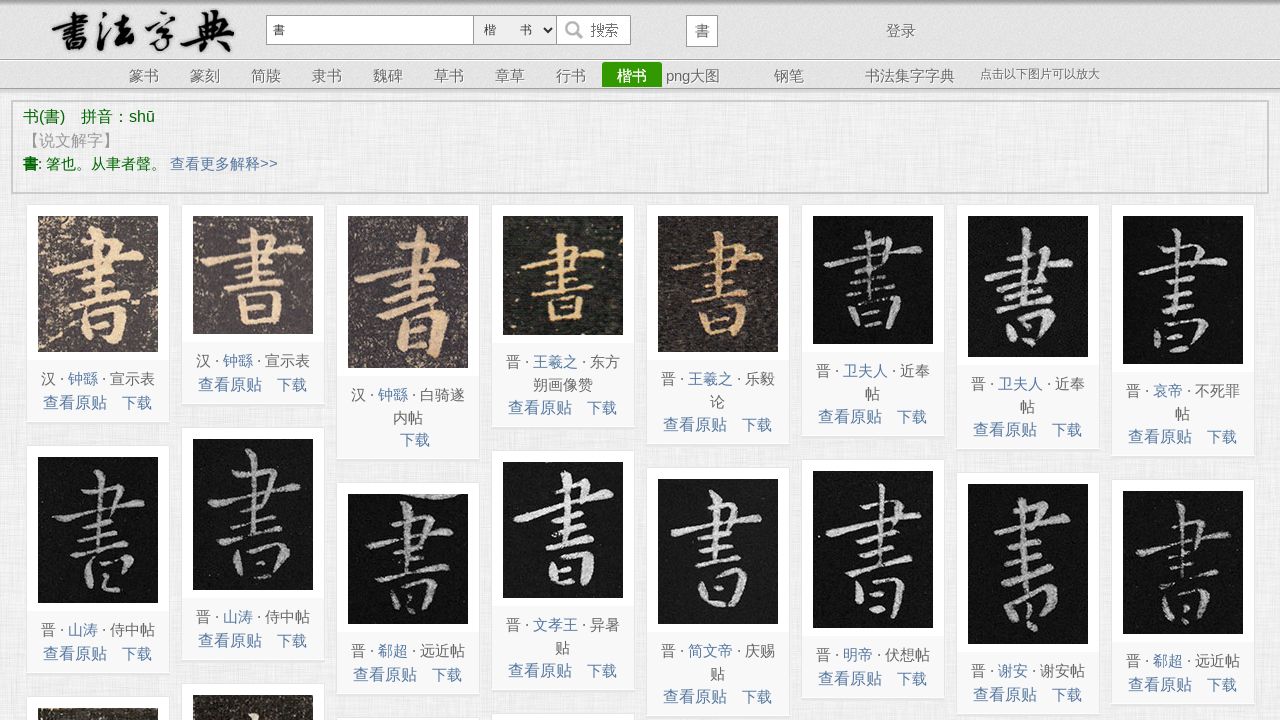